Tests various form elements including radio buttons, show/hide functionality, and text input on an automation practice page

Starting URL: https://rahulshettyacademy.com/AutomationPractice/

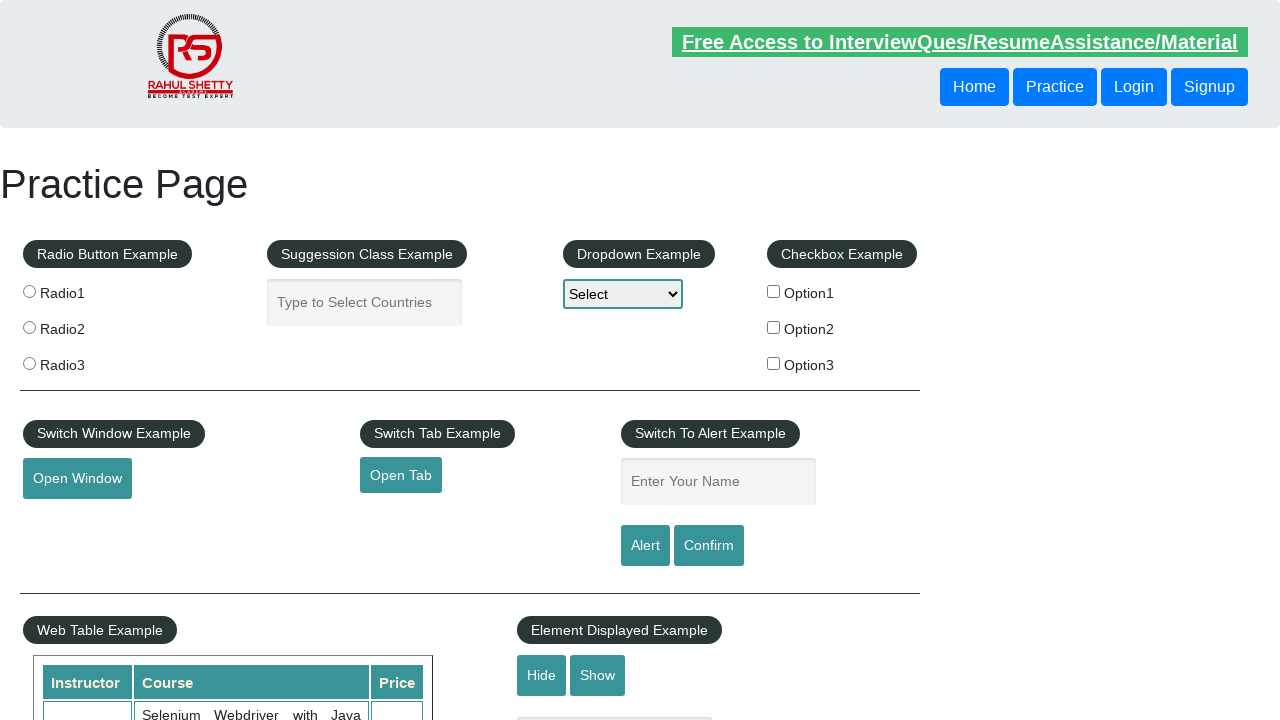

Located all radio button elements
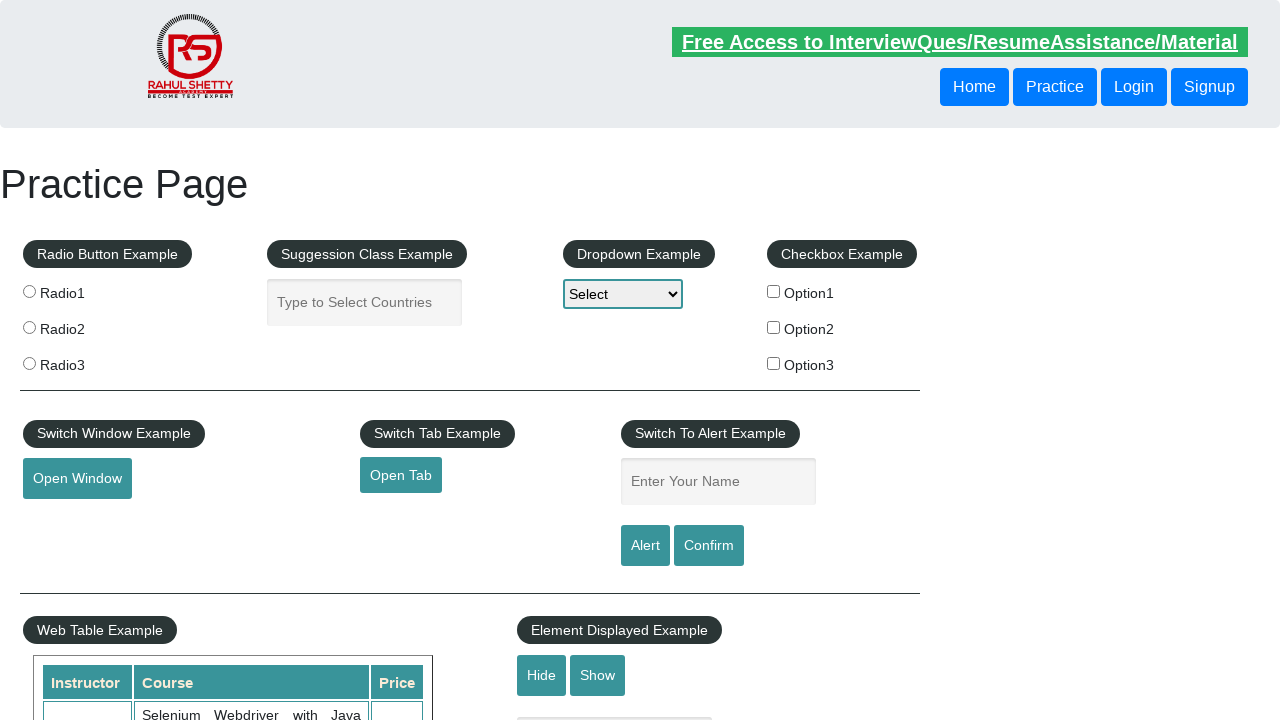

Counted 3 radio buttons on the page
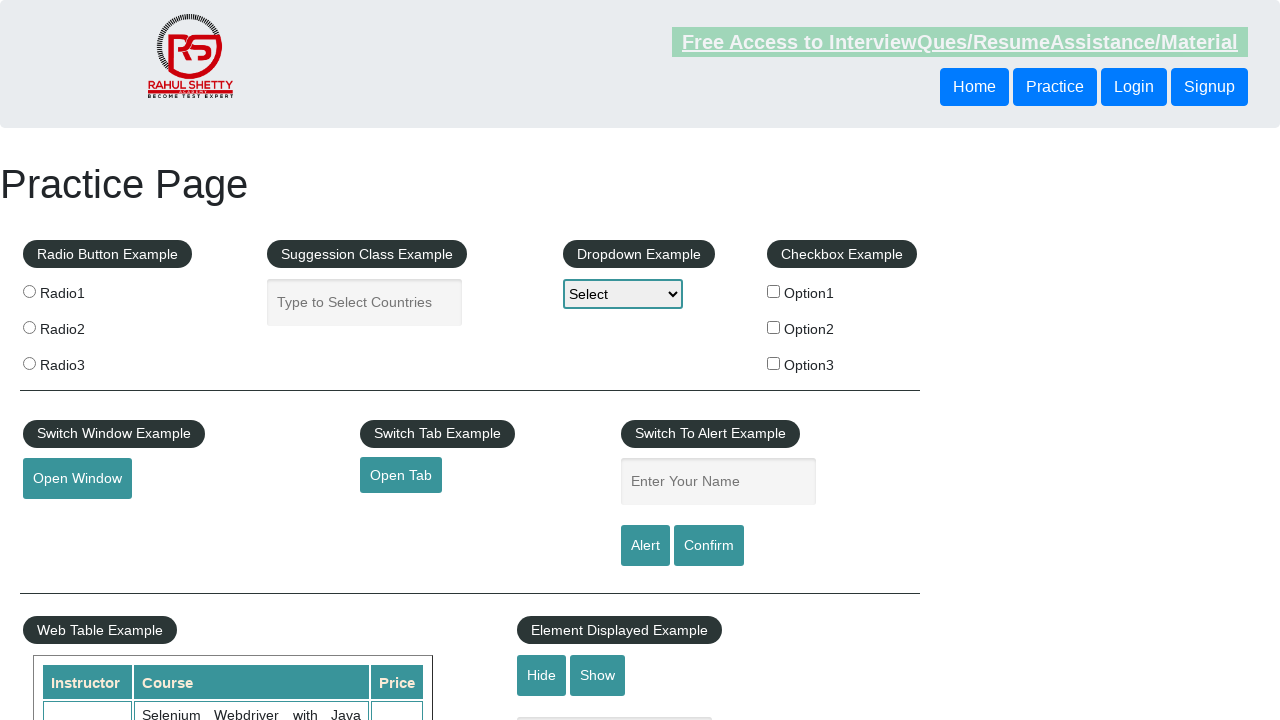

Clicked first radio button with value 'radio1' at (29, 291) on input[type='radio'] >> nth=0
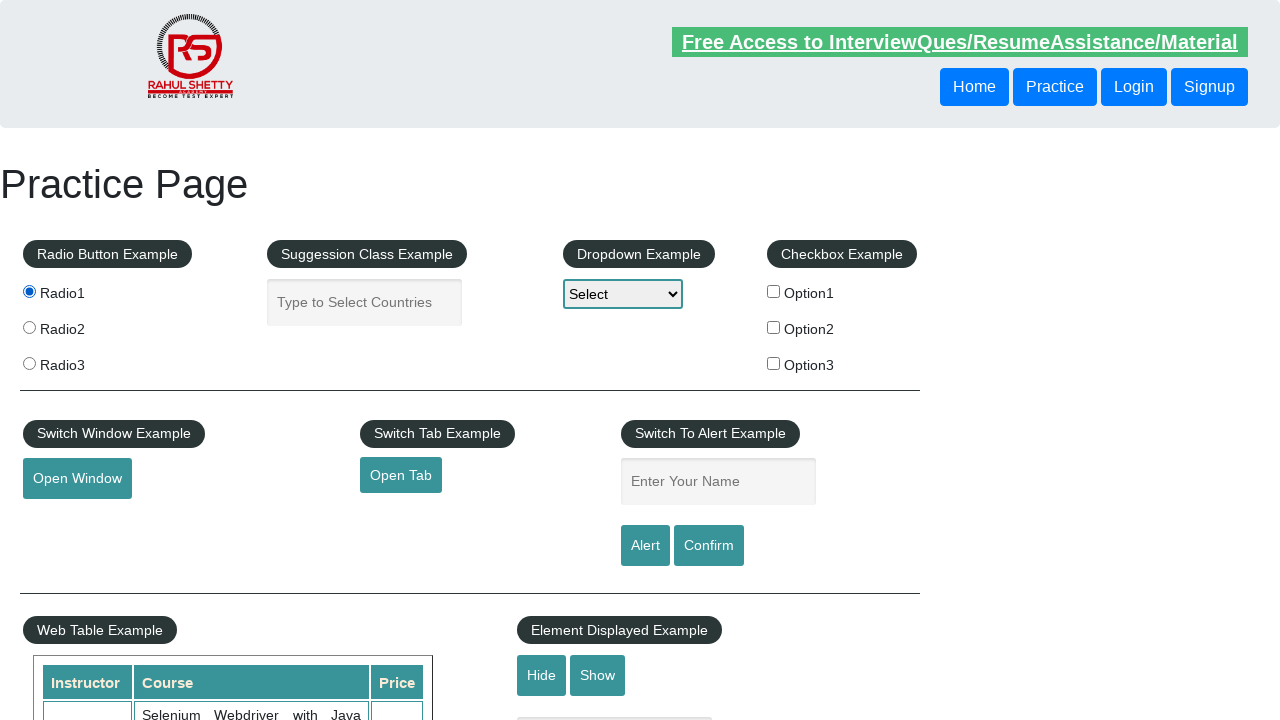

Clicked third radio button using class selector at (29, 363) on .radioButton >> nth=2
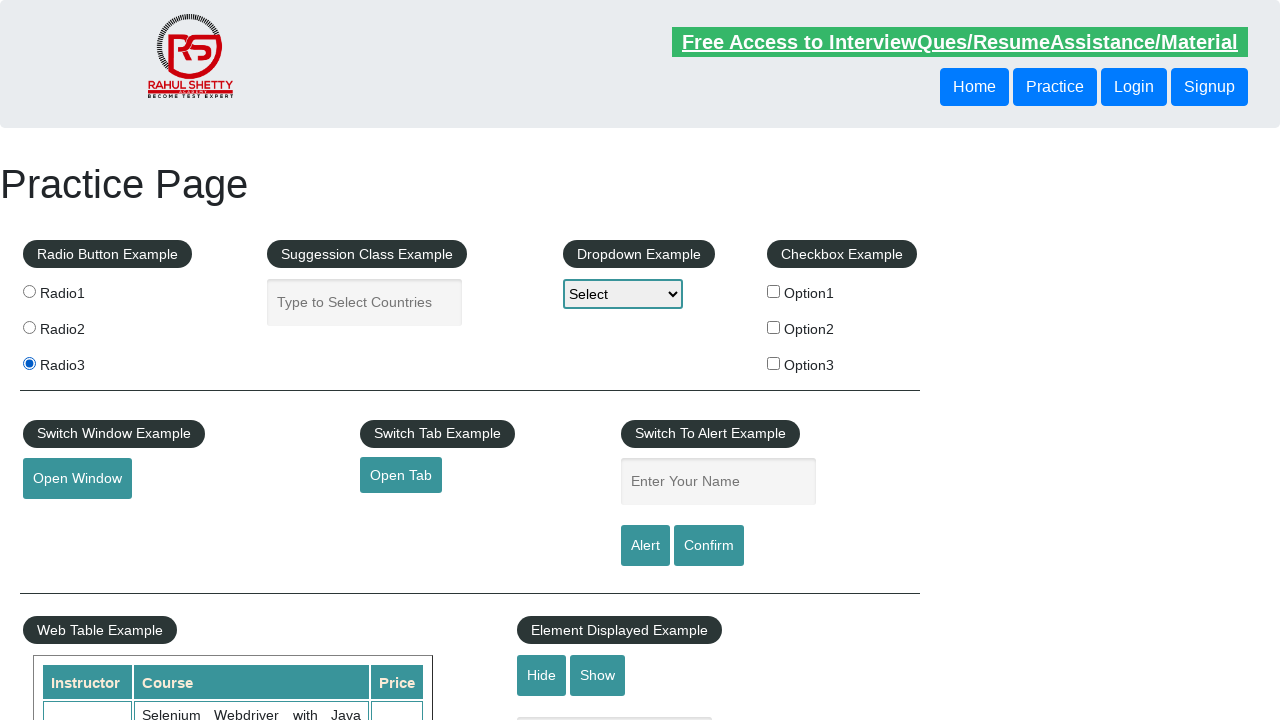

Clicked hide button to hide the textbox at (542, 675) on #hide-textbox
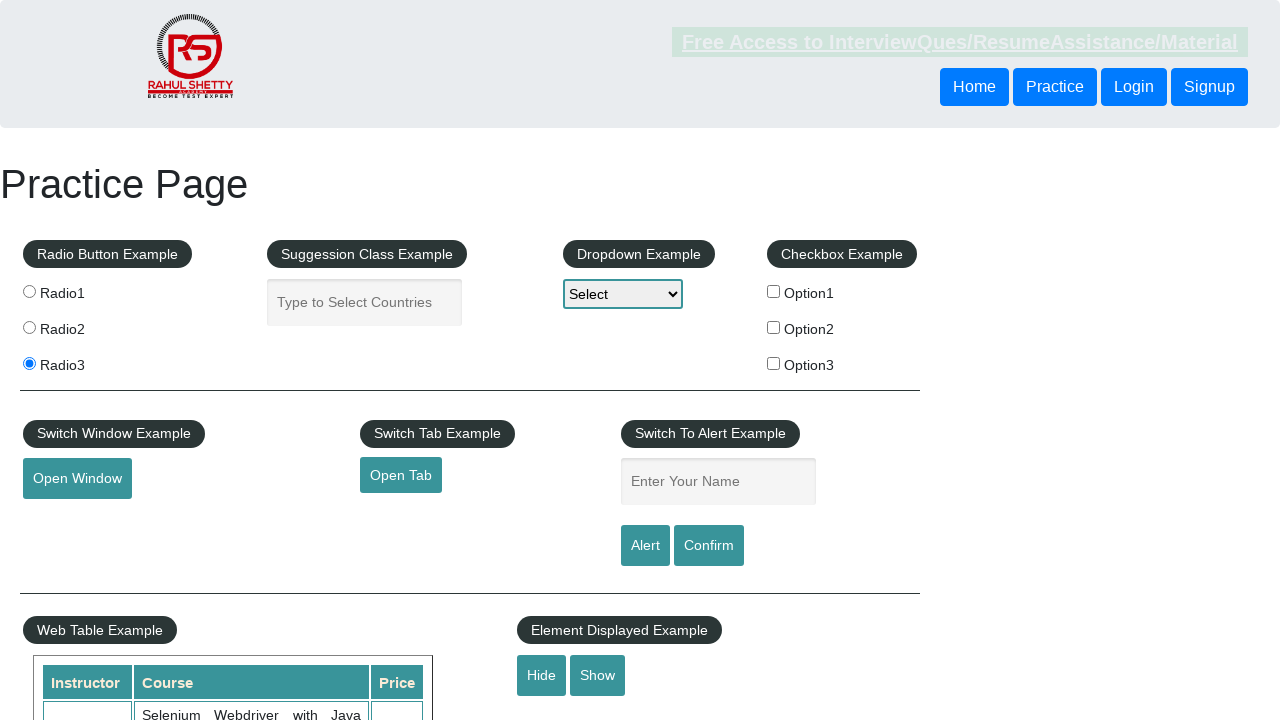

Located the textbox element
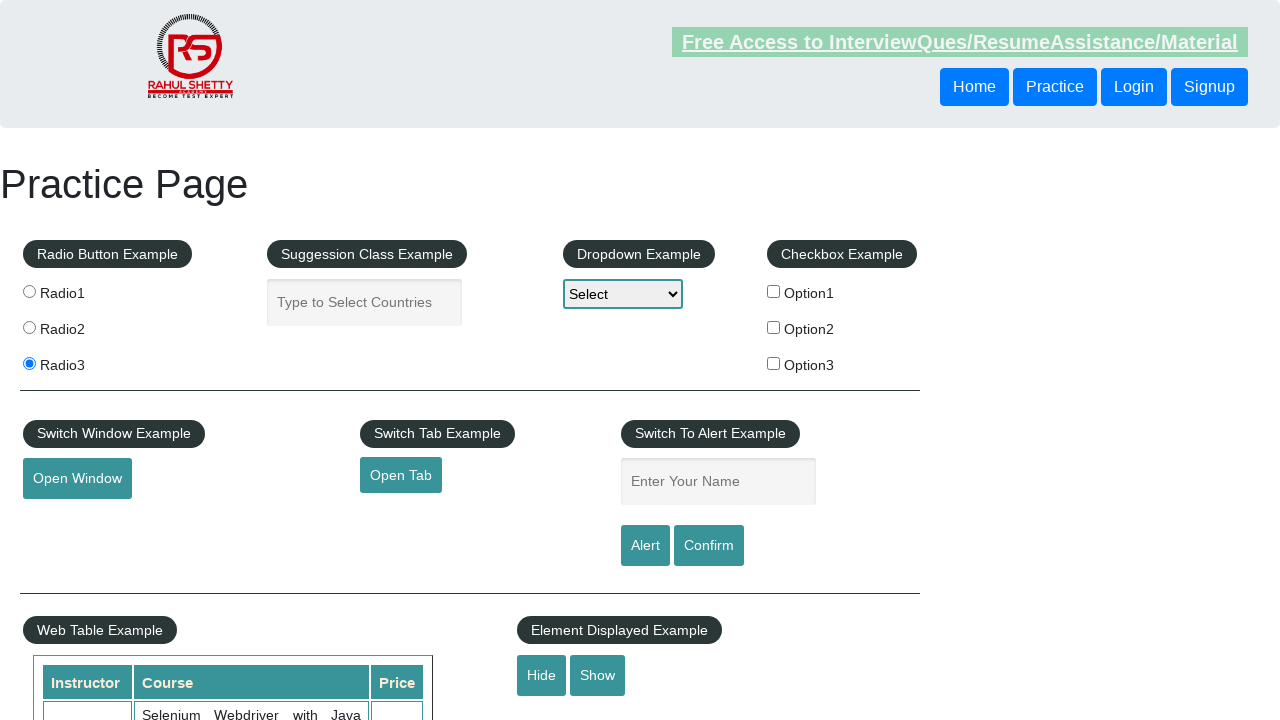

Textbox was hidden, clicked show button to make it visible at (598, 675) on #show-textbox
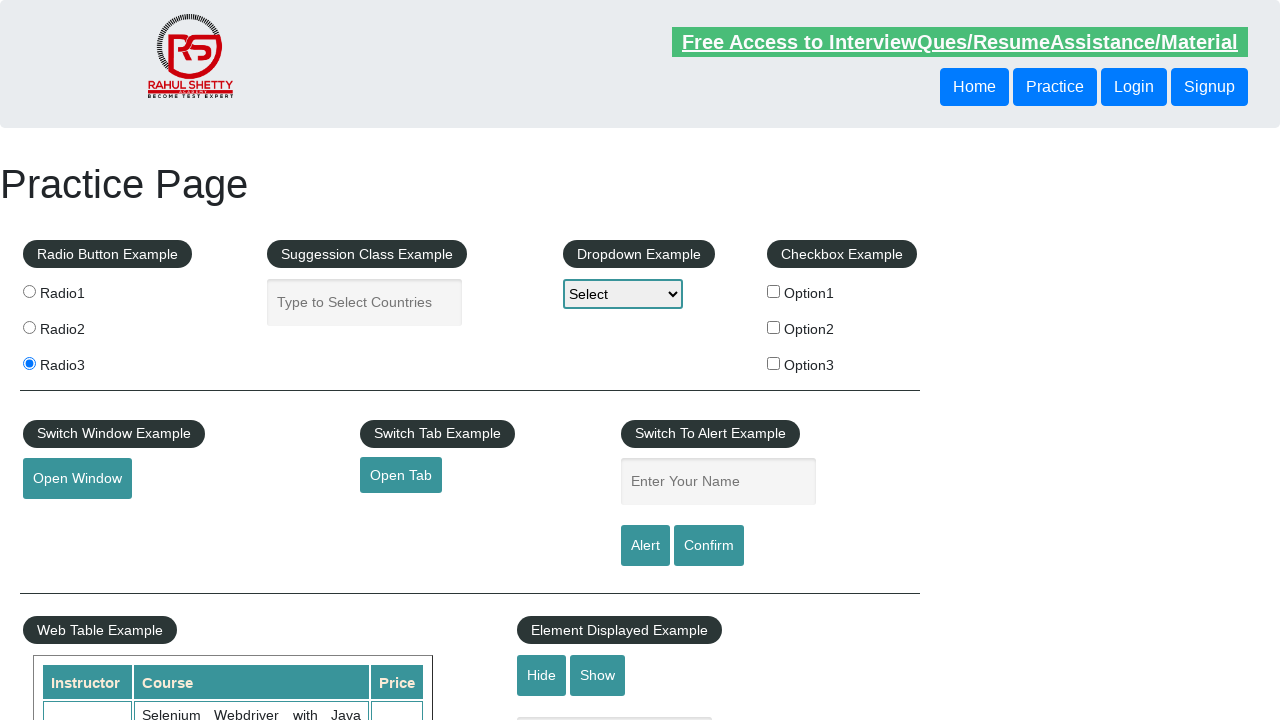

Filled textbox with text 'Hi' on #displayed-text
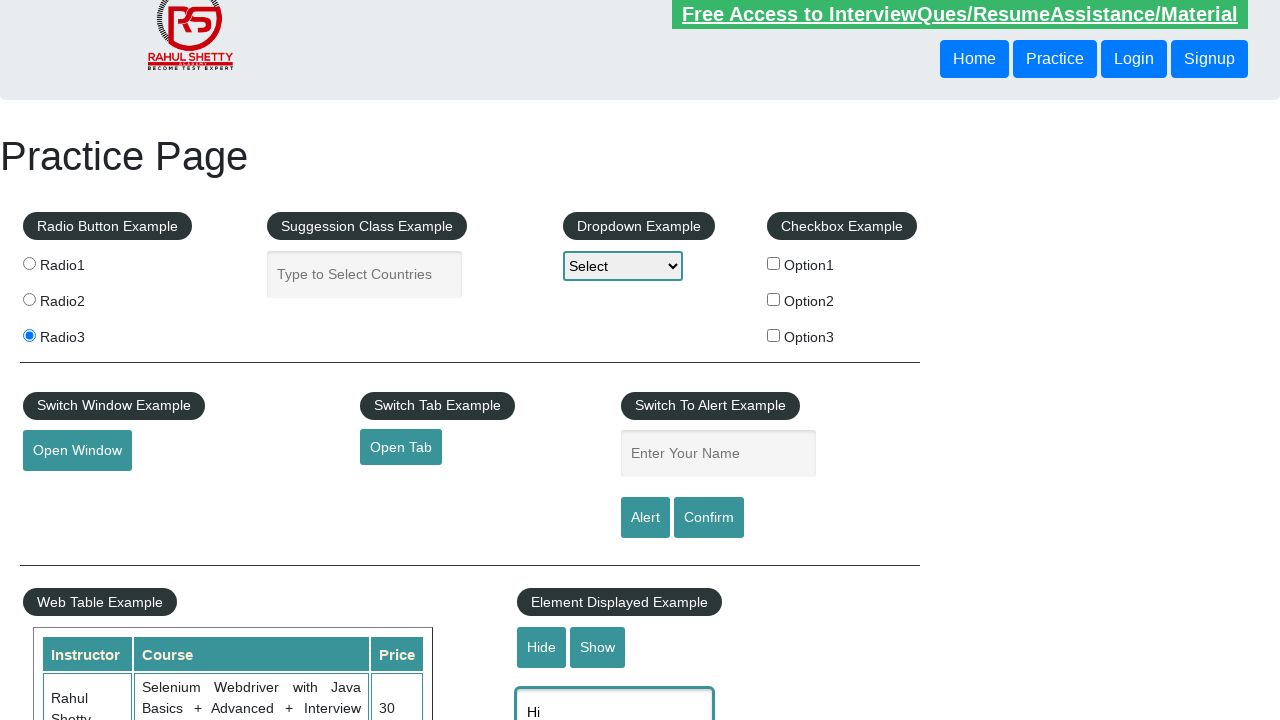

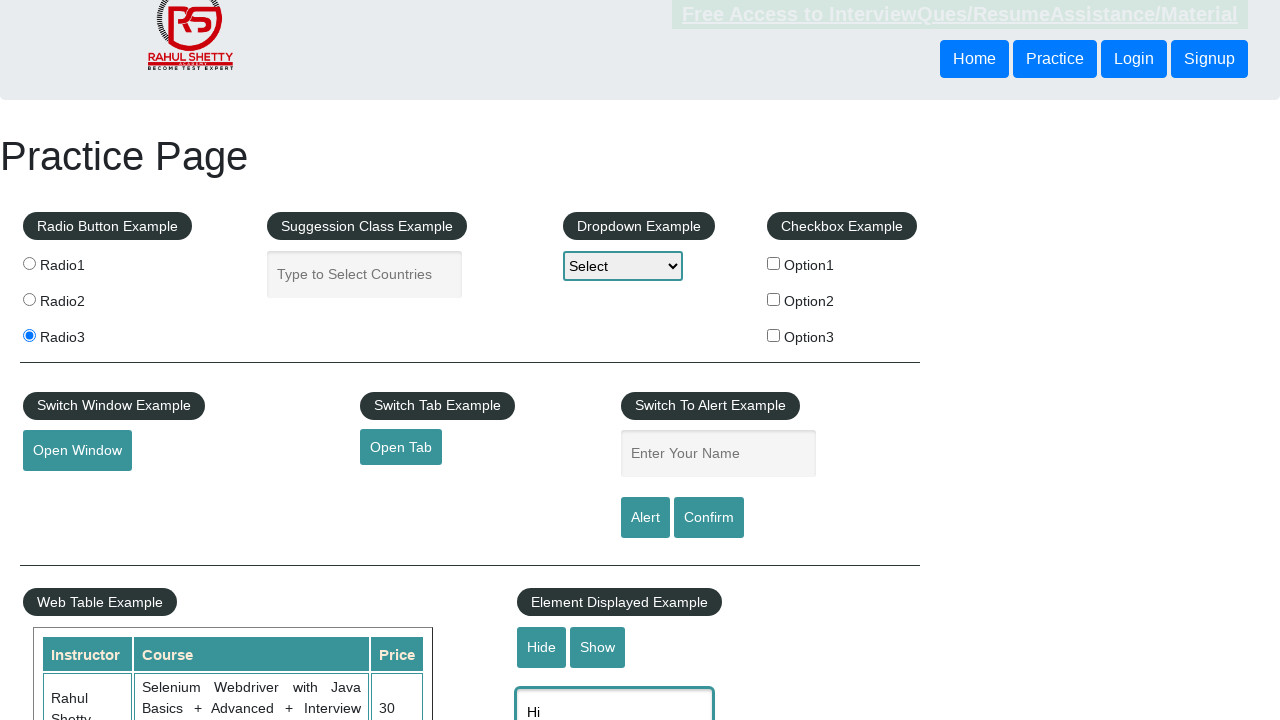